Tests clicking on a "Display the XML File" button on the W3Schools XML tutorial page

Starting URL: https://www.w3schools.com/xml/

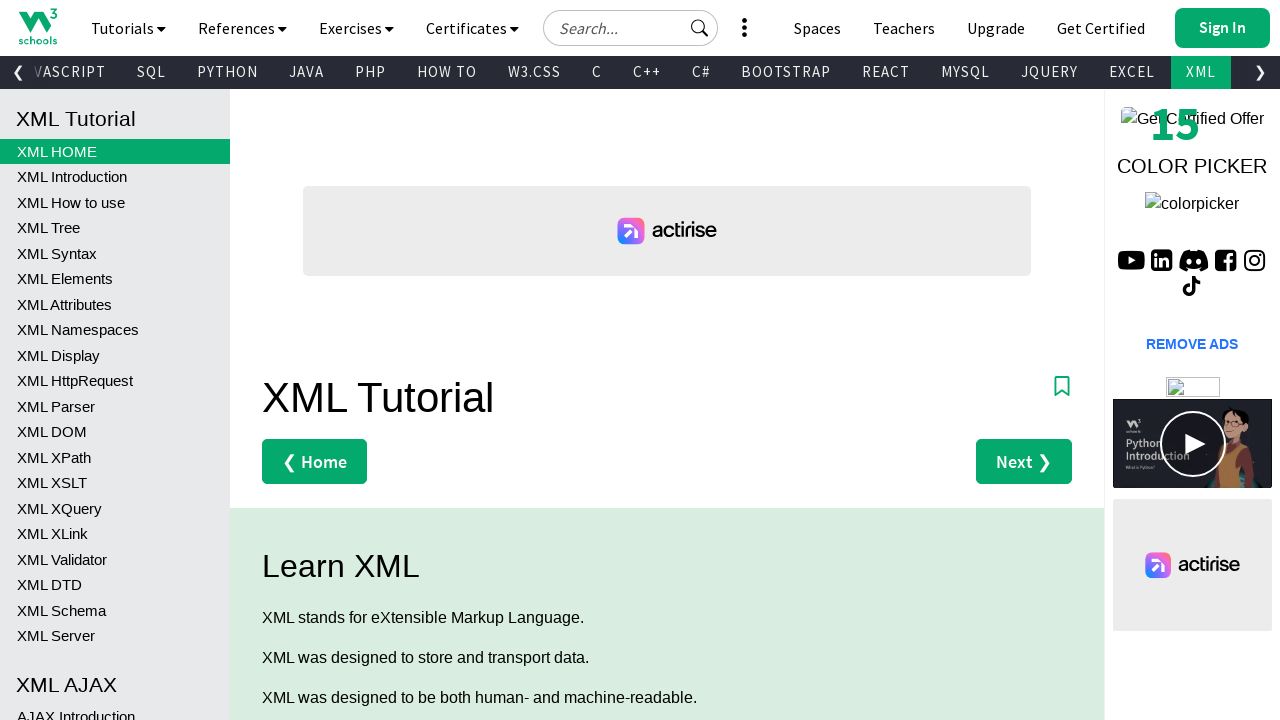

Clicked the second 'Display the XML File' button on W3Schools XML tutorial page at (358, 360) on xpath=(//*[contains(text(),'Display the XML File »')])[2]
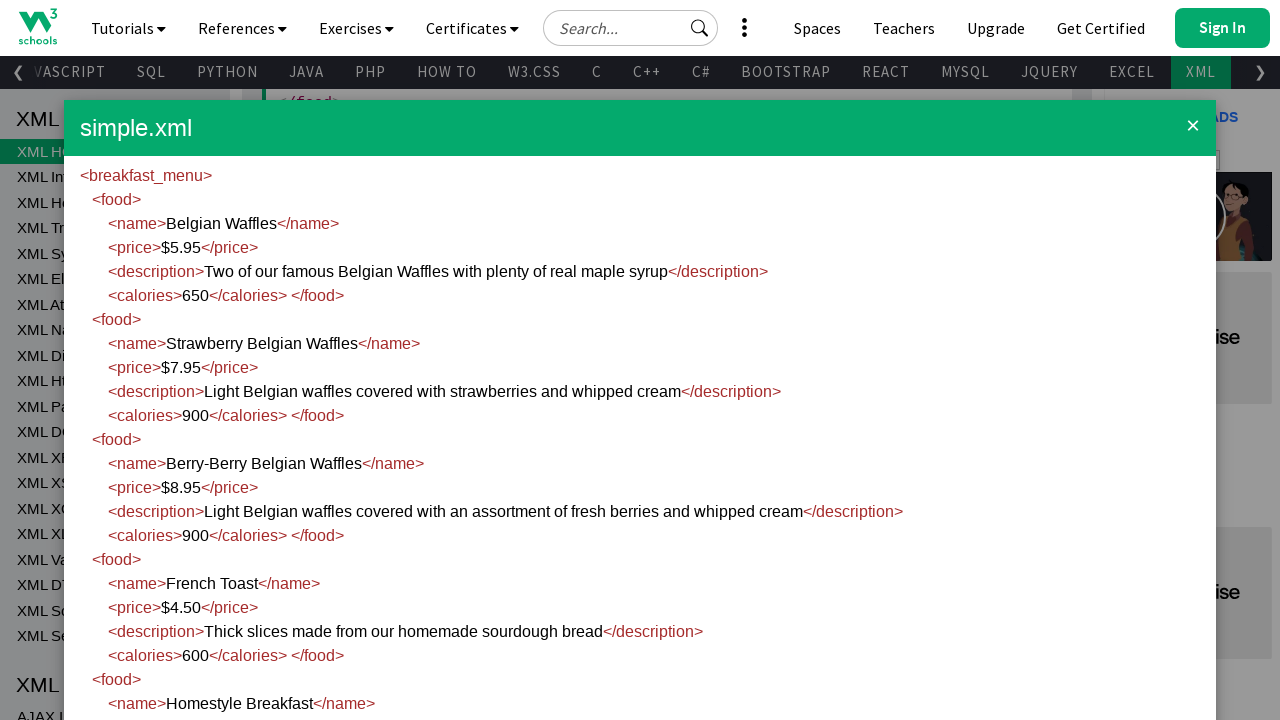

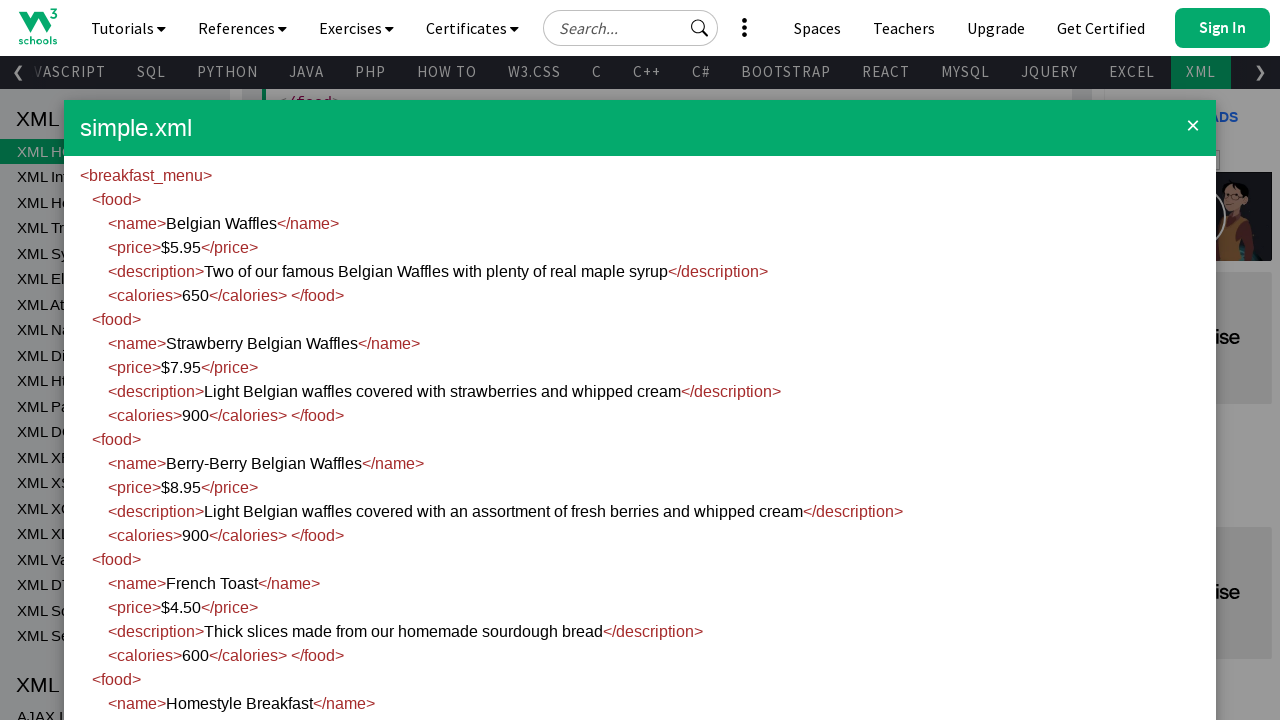